Tests the autocomplete input field on the Rahul Shetty Academy practice page by entering a country name "India"

Starting URL: https://rahulshettyacademy.com/AutomationPractice/

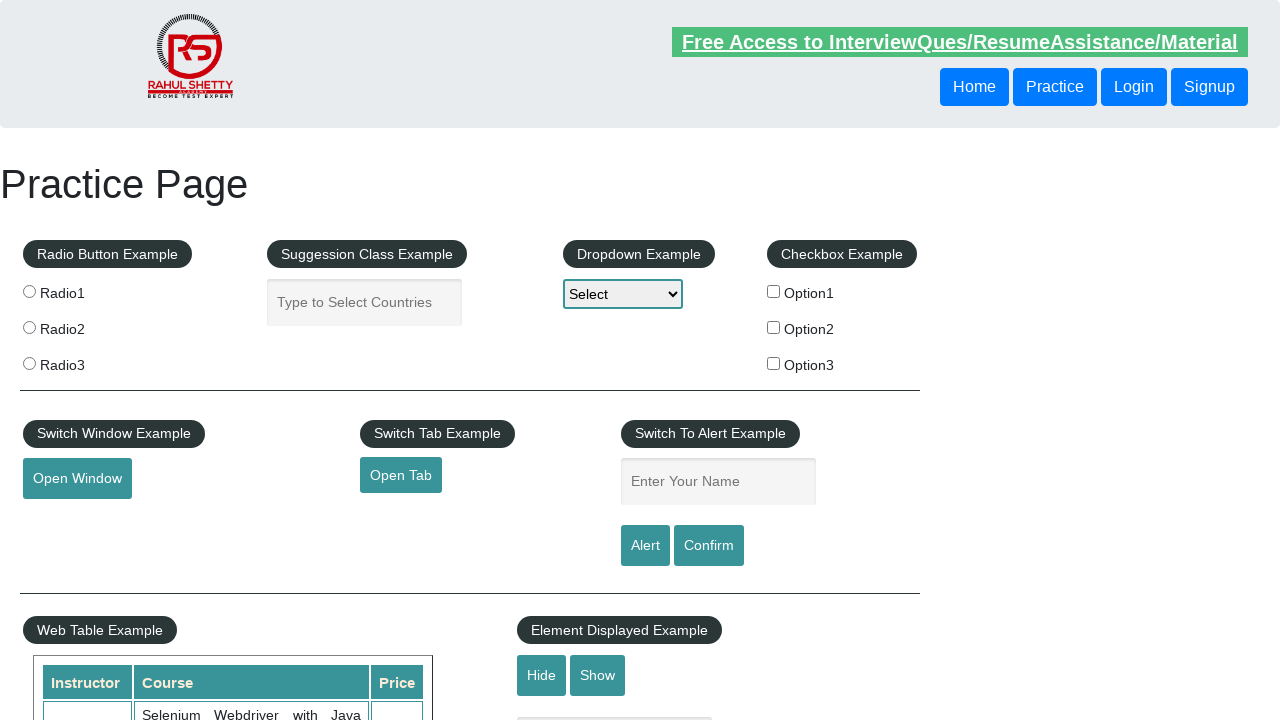

Filled autocomplete input field with 'India' on #autocomplete
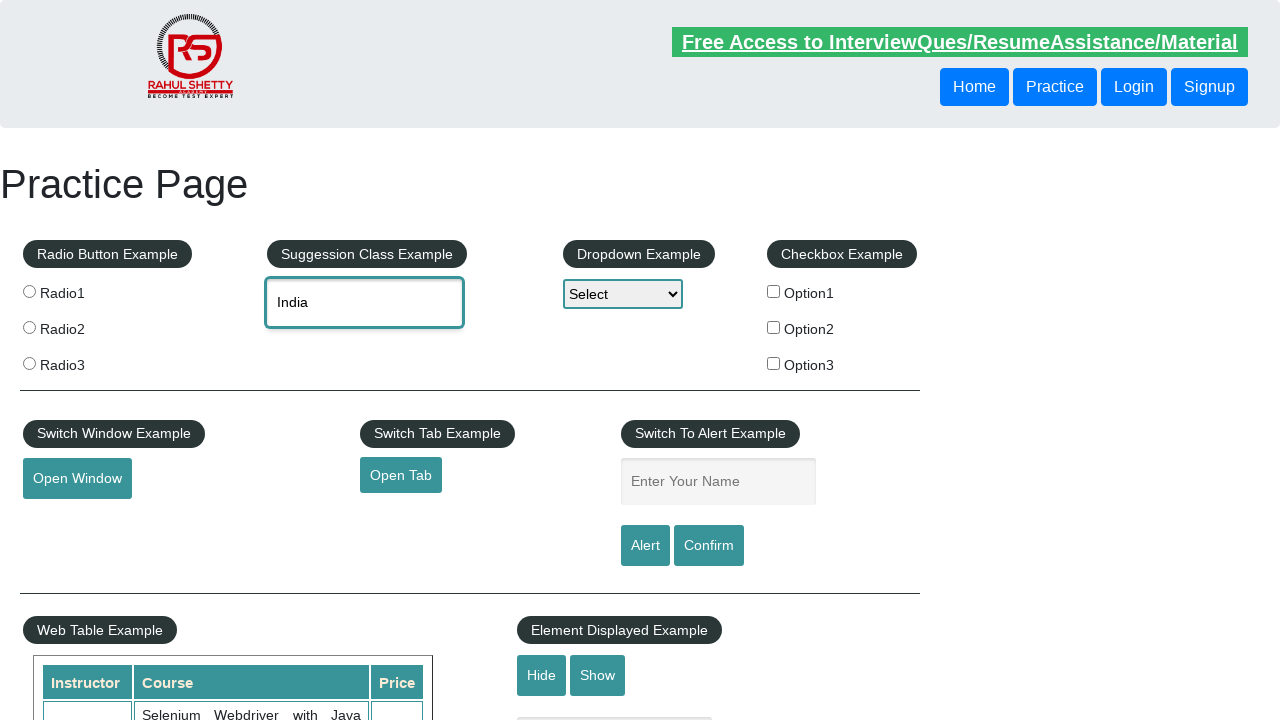

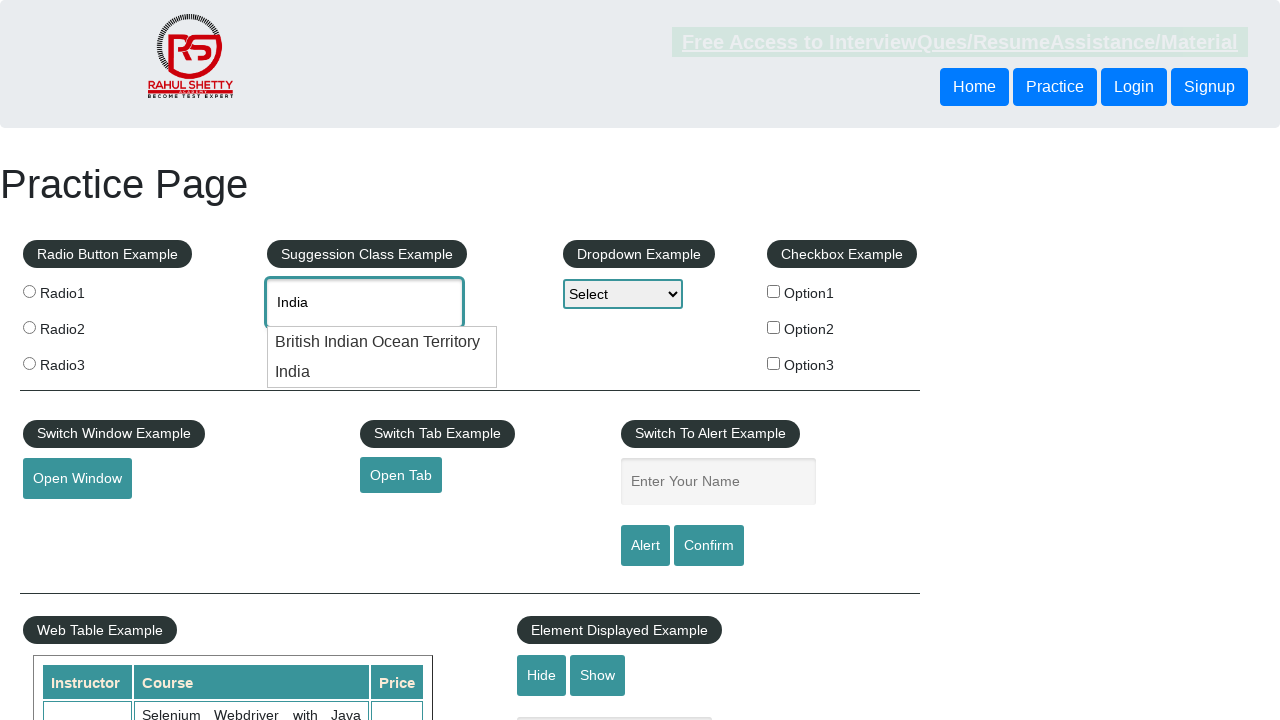